Tests multiple window functionality with a more resilient approach by storing window handles, clicking to open a new window, and switching between windows to verify correct focus

Starting URL: http://the-internet.herokuapp.com/windows

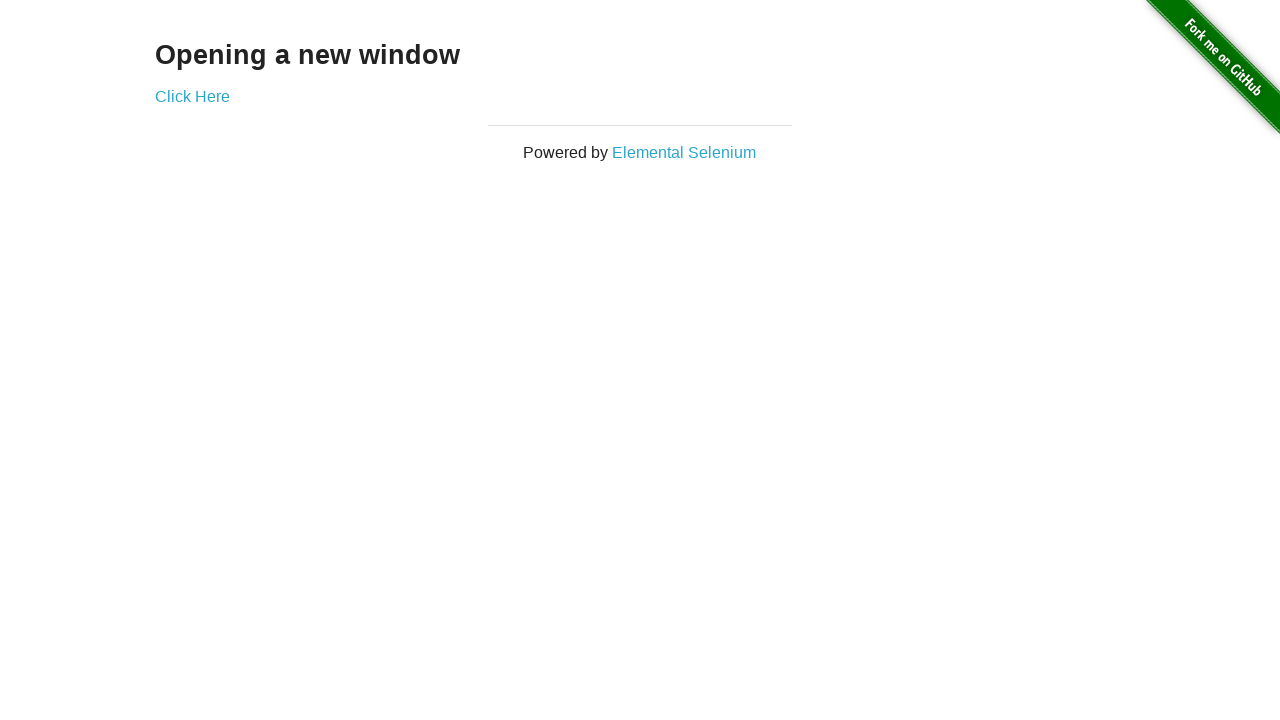

Stored reference to the first page
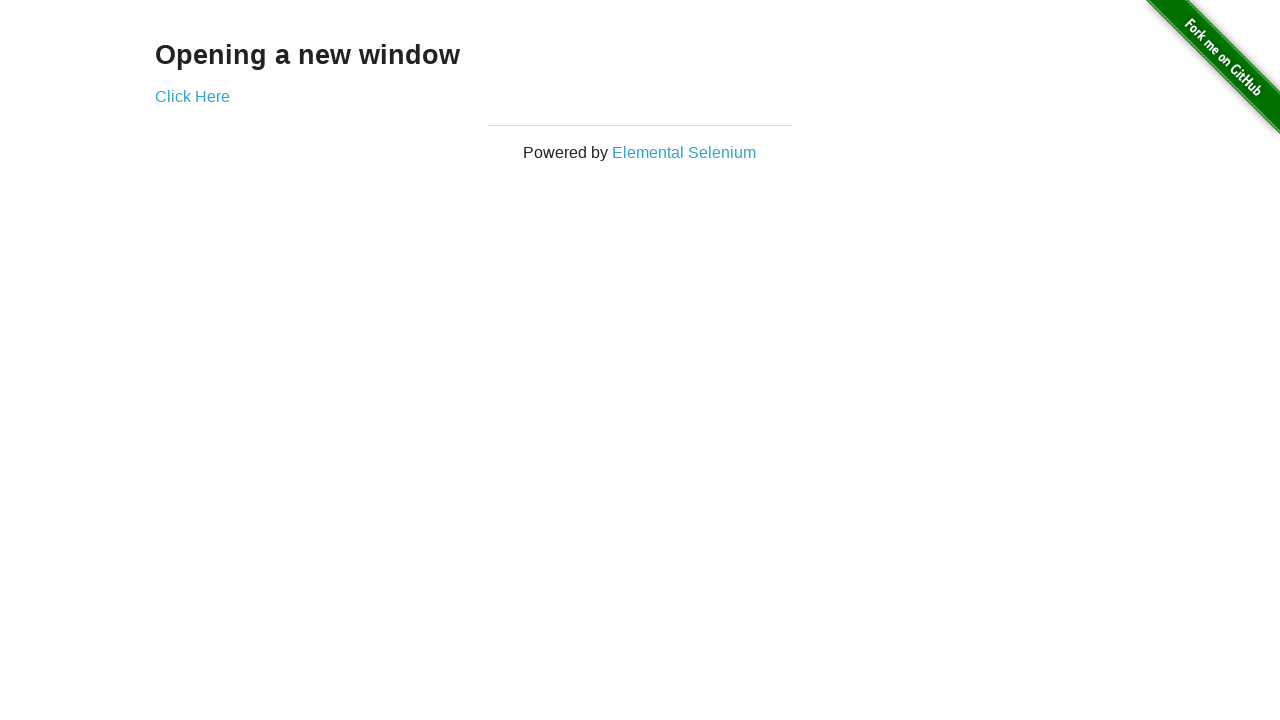

Clicked link to open a new window at (192, 96) on .example a
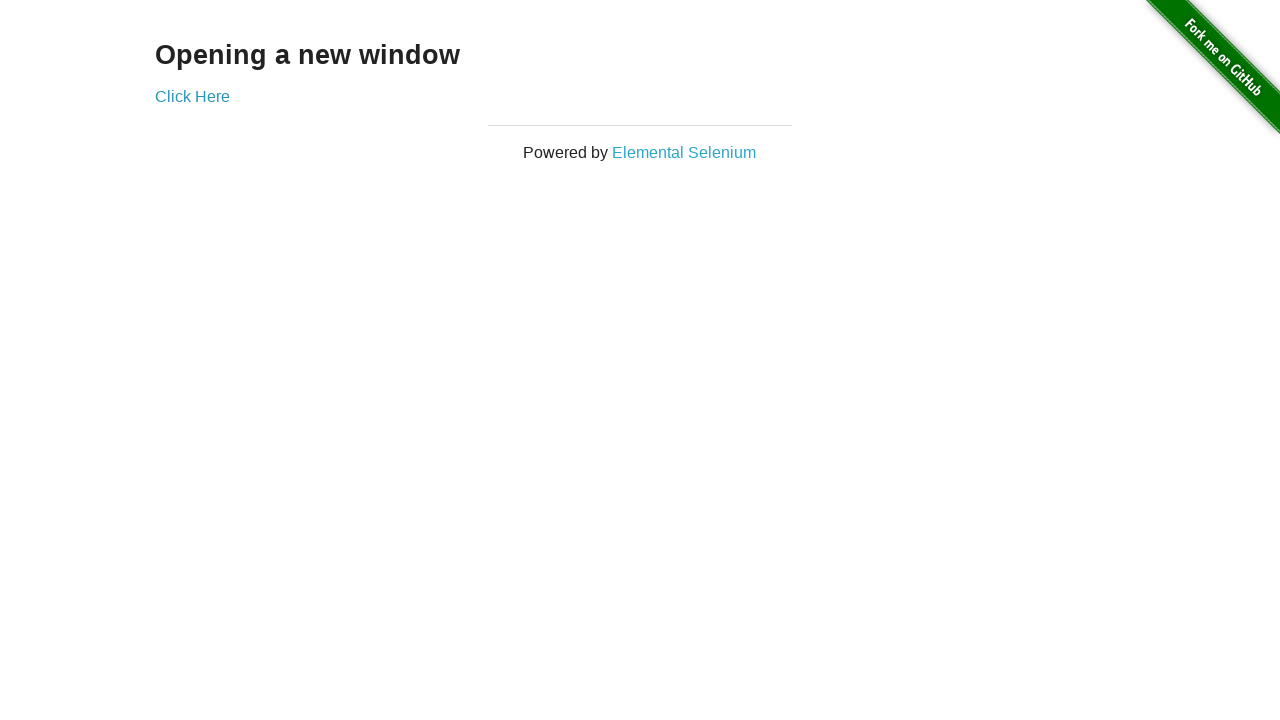

Captured reference to the new page window
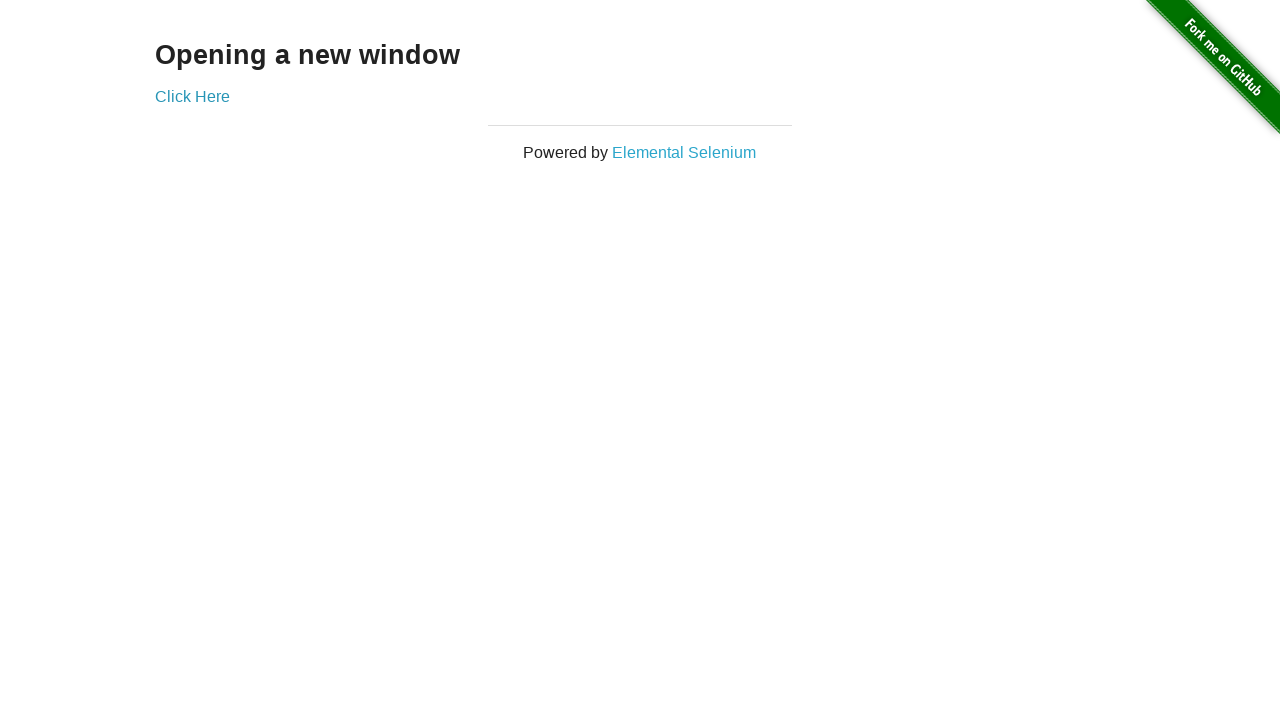

New page loaded successfully
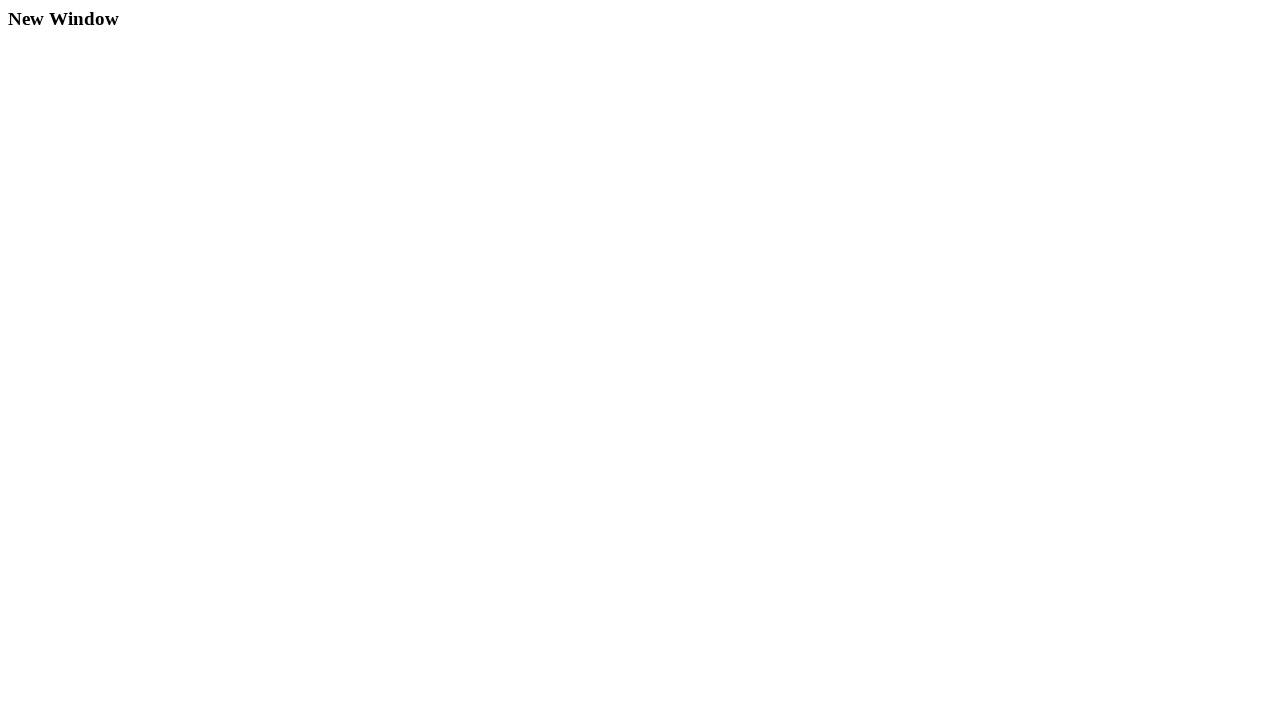

Verified first window title is not 'New Window'
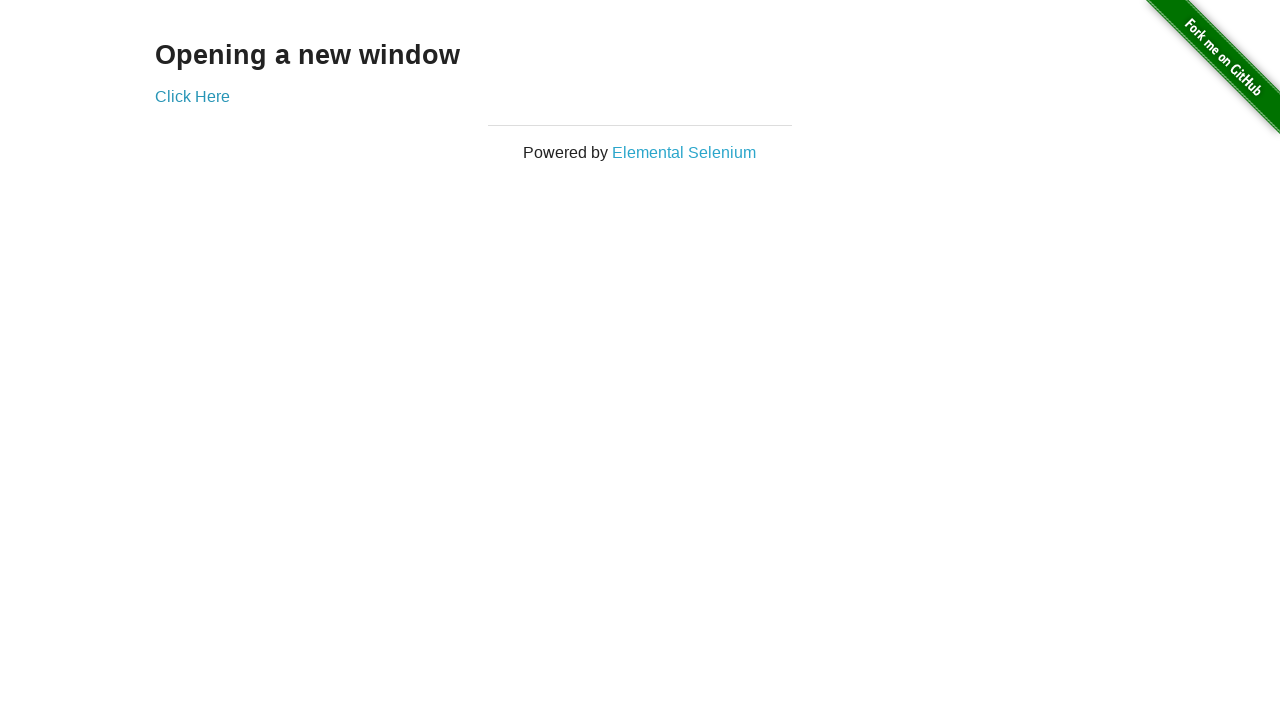

Verified second window title is 'New Window'
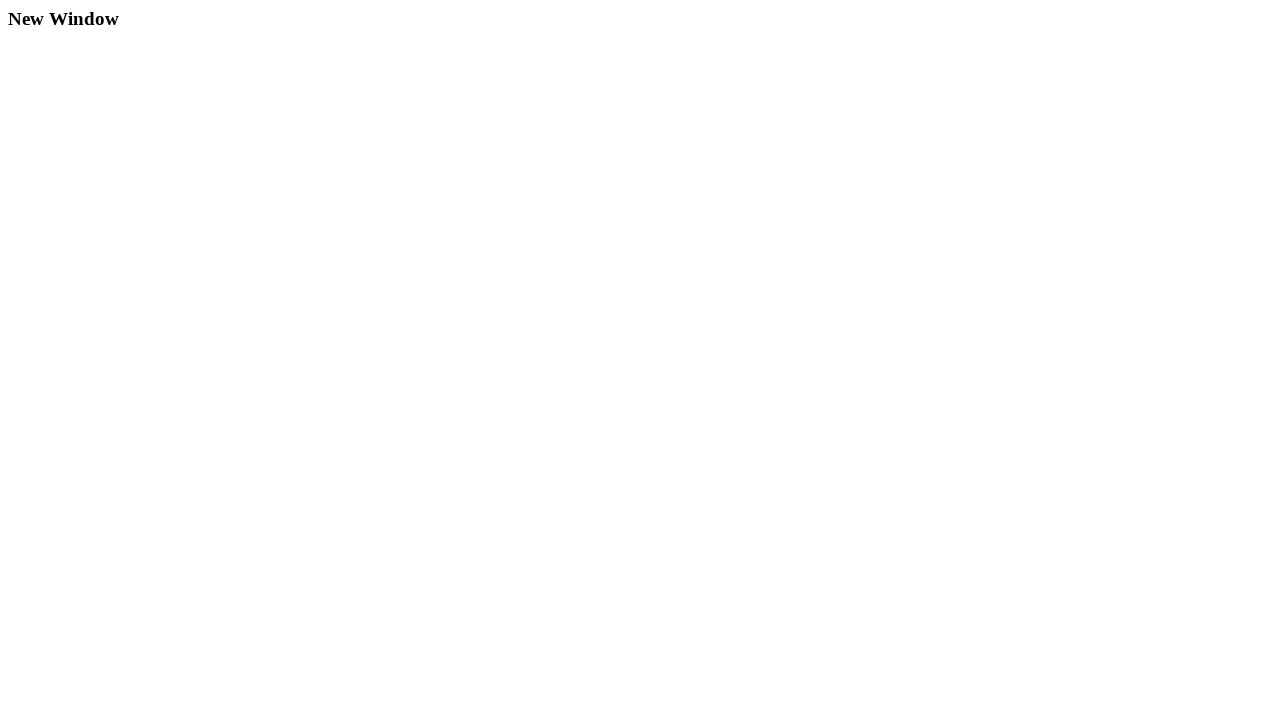

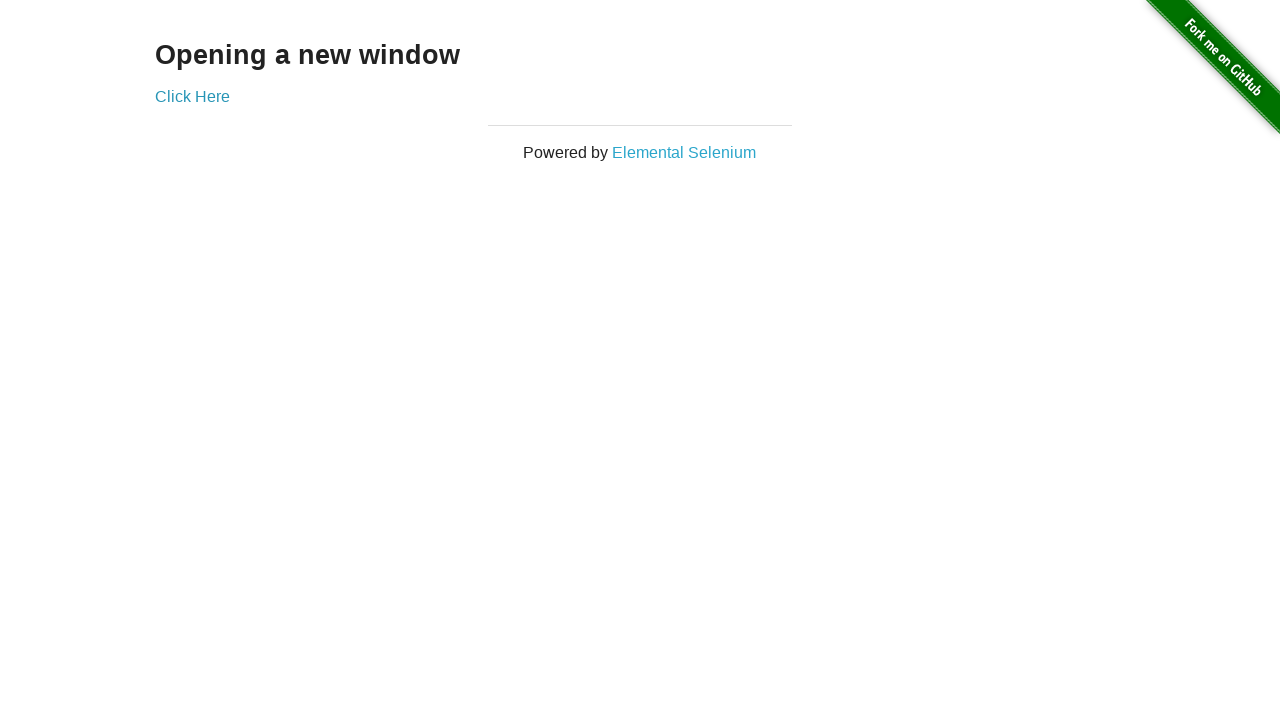